Tests AJAX button functionality by clicking a blue button and waiting for the green success message to appear with loaded data

Starting URL: http://www.uitestingplayground.com/ajax

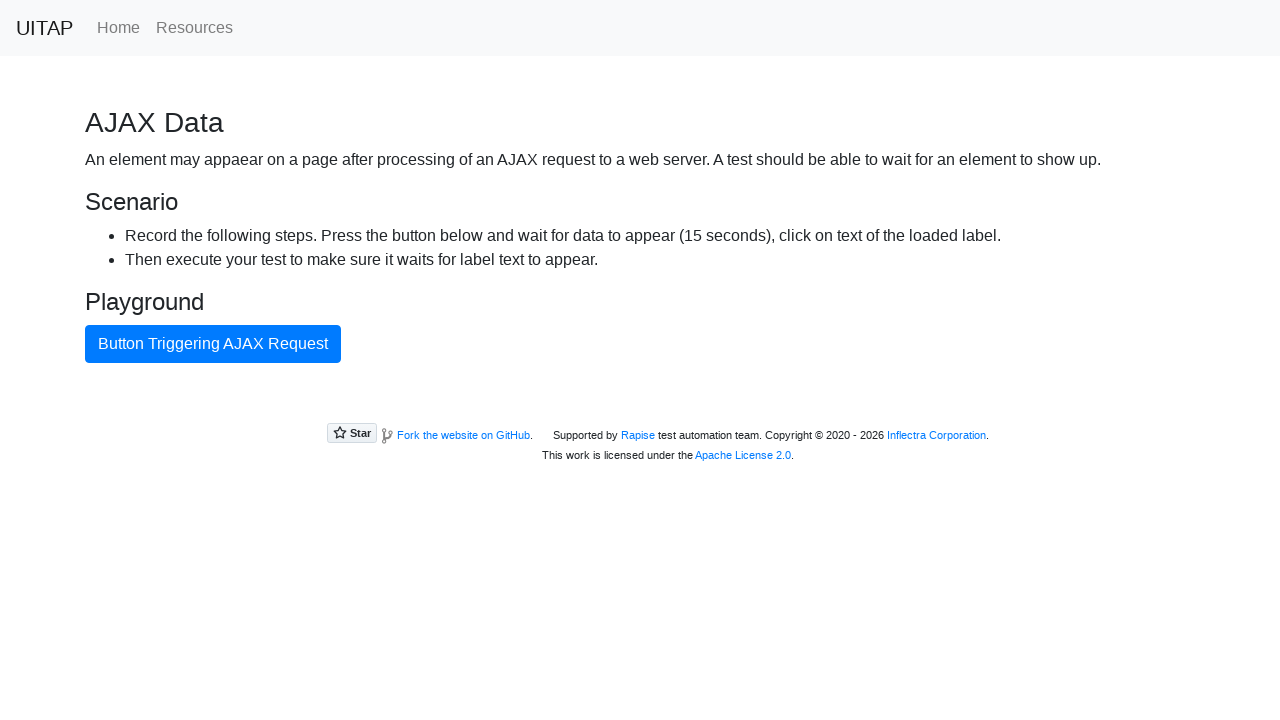

Navigated to AJAX test playground
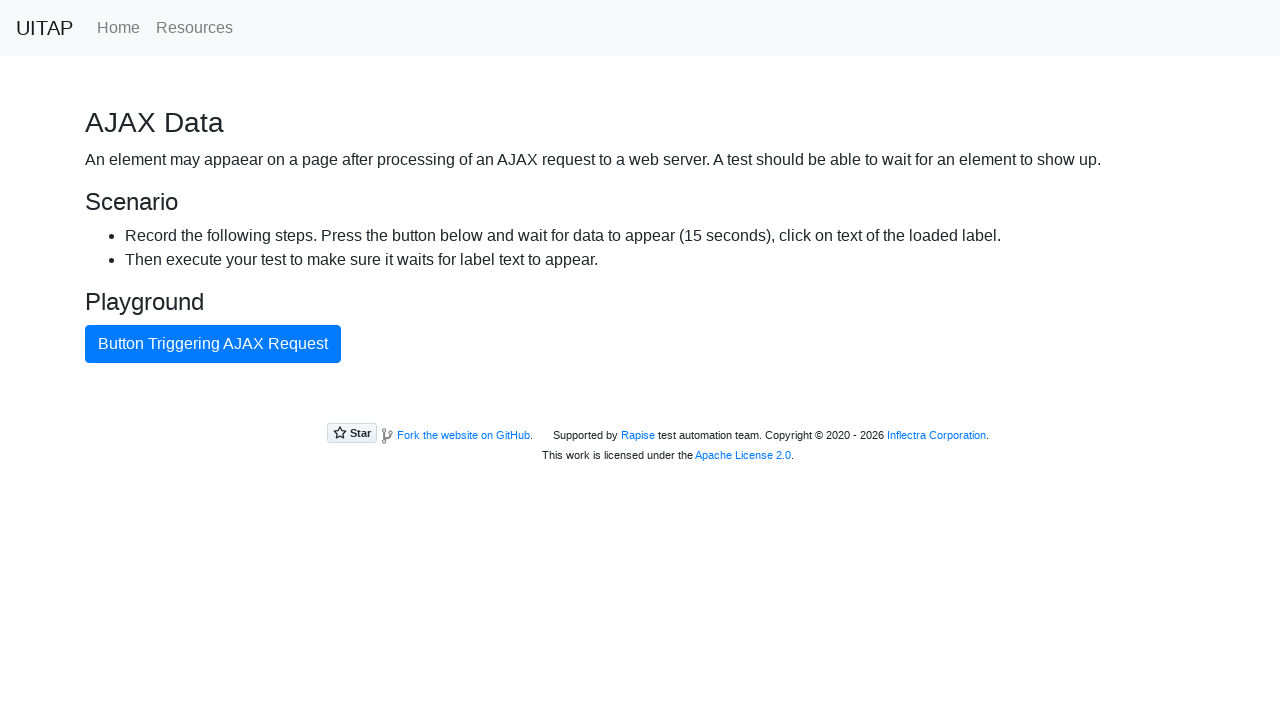

Clicked the blue AJAX button at (213, 344) on #ajaxButton
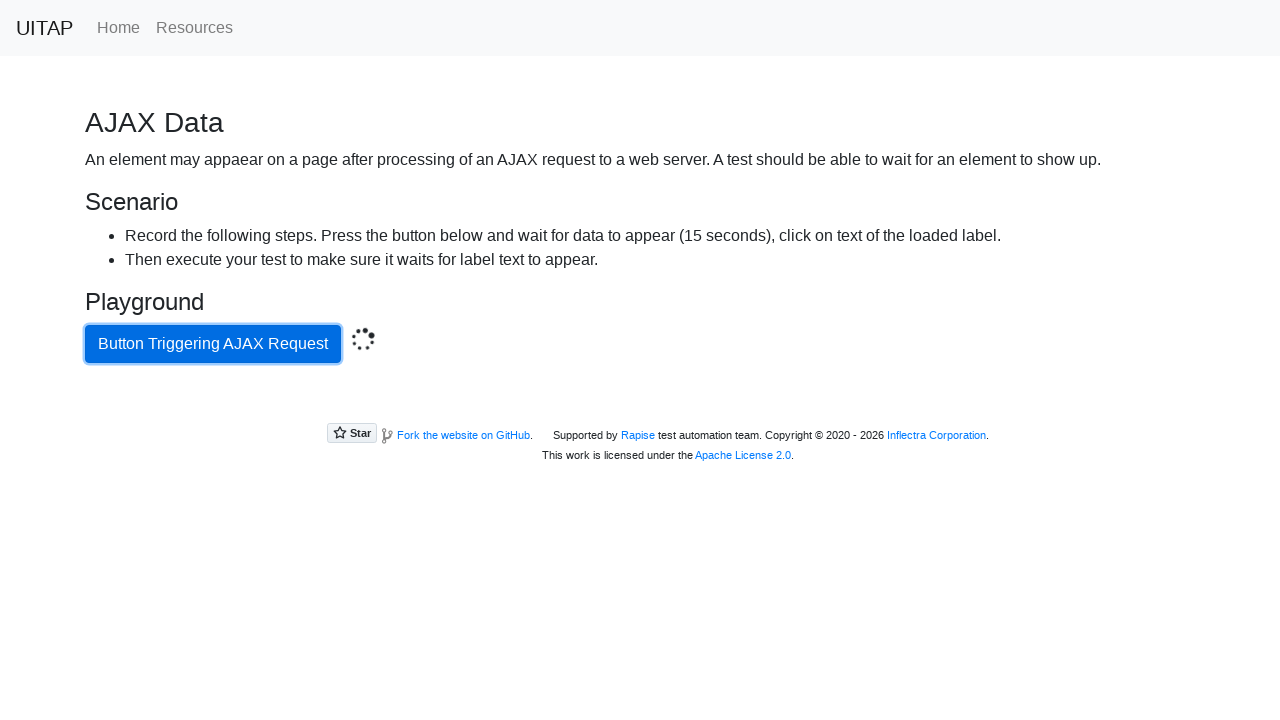

Green success message appeared, AJAX request completed
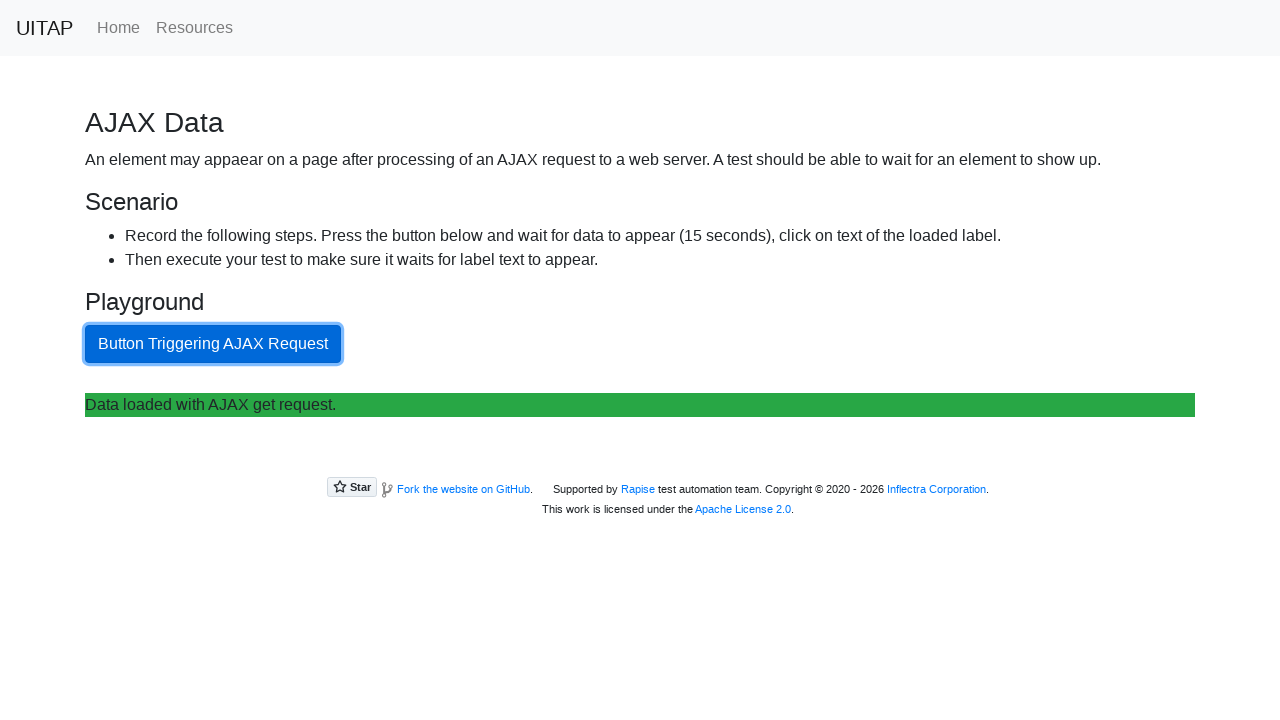

Retrieved success message text: Data loaded with AJAX get request.
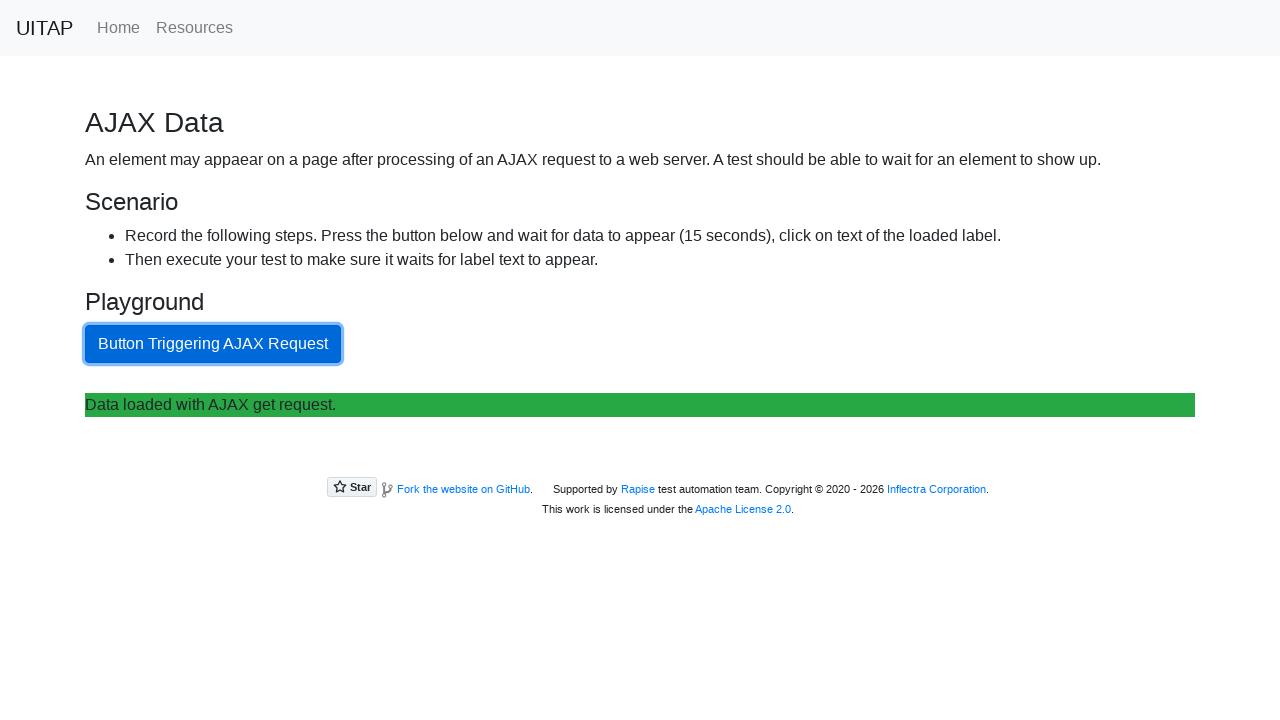

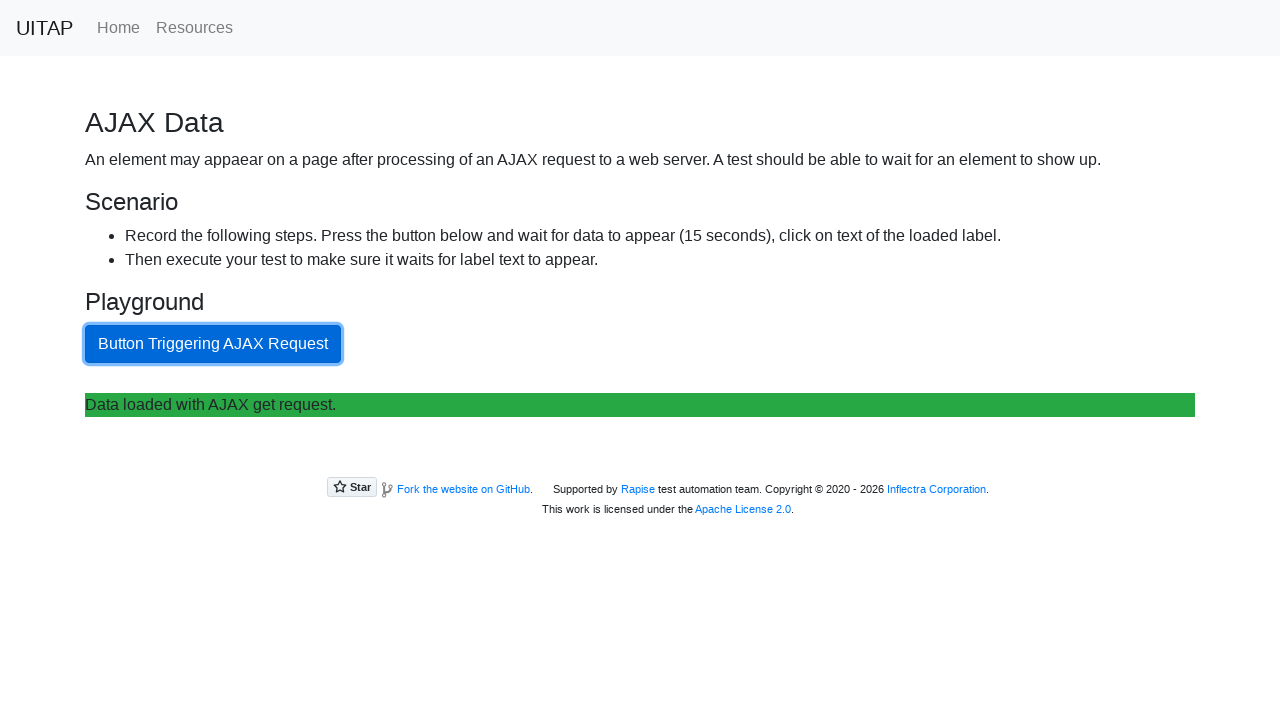